Tests that a todo item is removed when edited to an empty string

Starting URL: https://demo.playwright.dev/todomvc

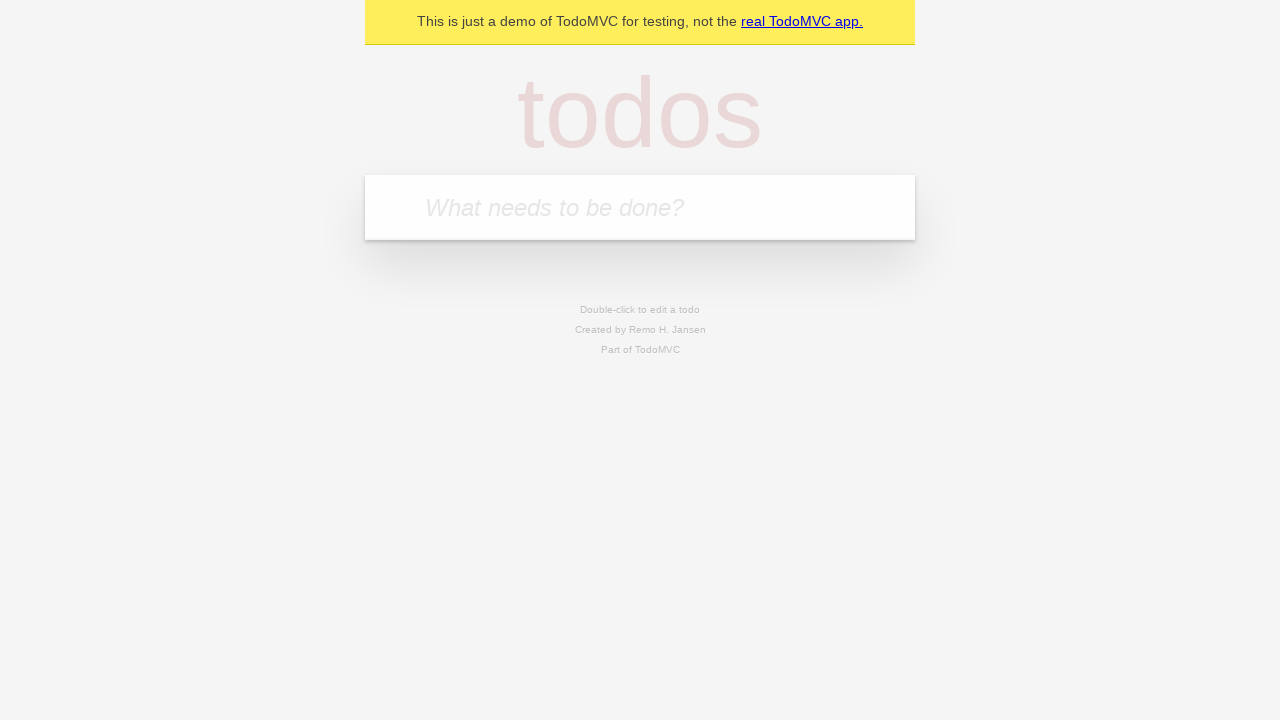

Filled todo input with 'buy some cheese' on internal:attr=[placeholder="What needs to be done?"i]
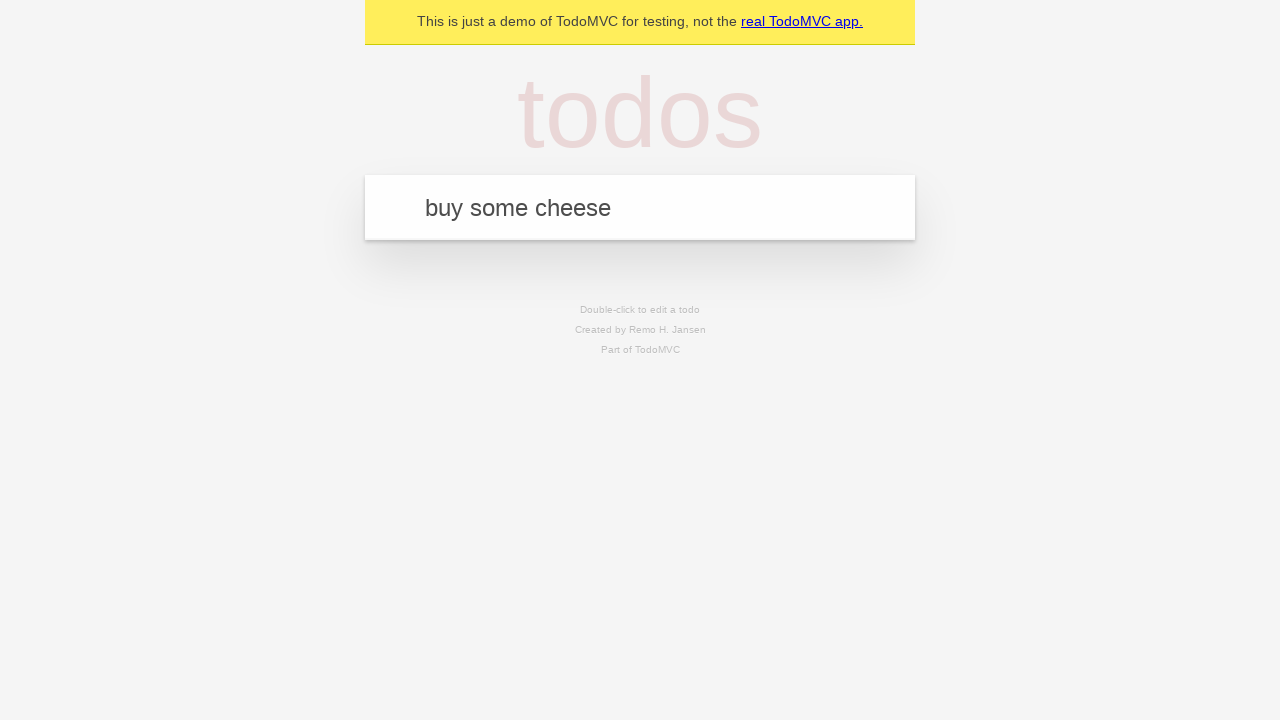

Pressed Enter to create todo item 'buy some cheese' on internal:attr=[placeholder="What needs to be done?"i]
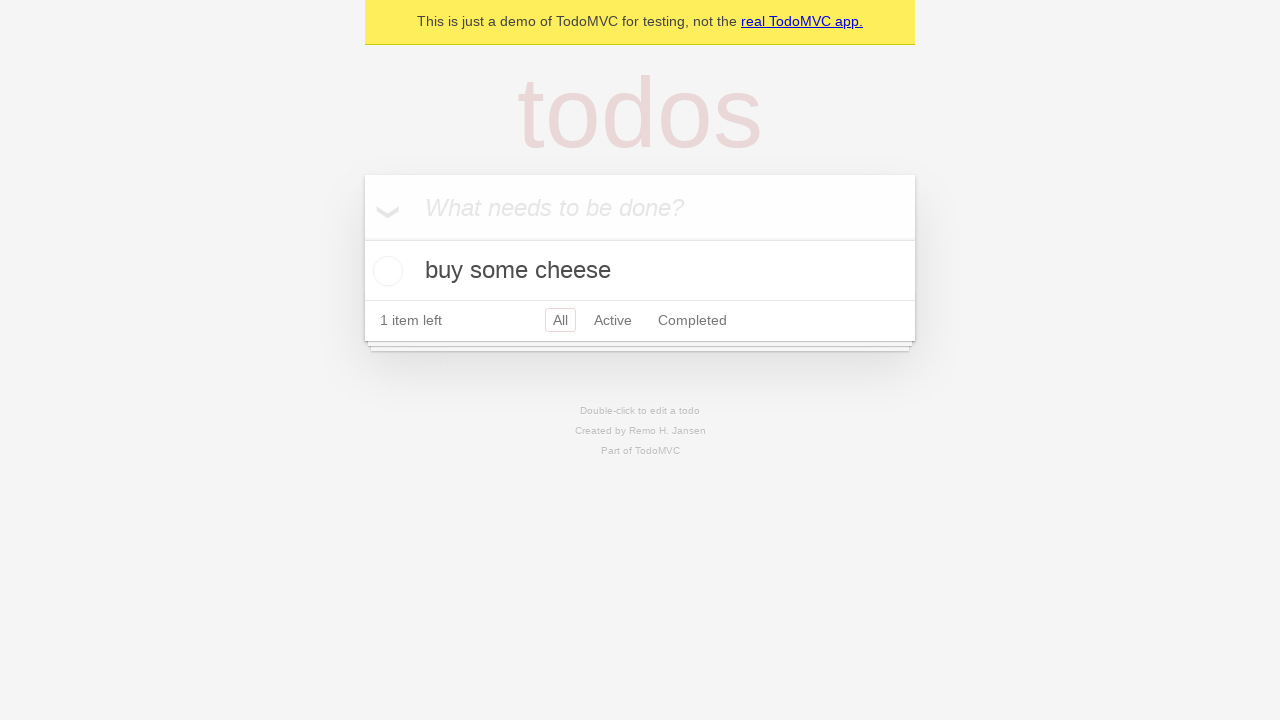

Filled todo input with 'feed the cat' on internal:attr=[placeholder="What needs to be done?"i]
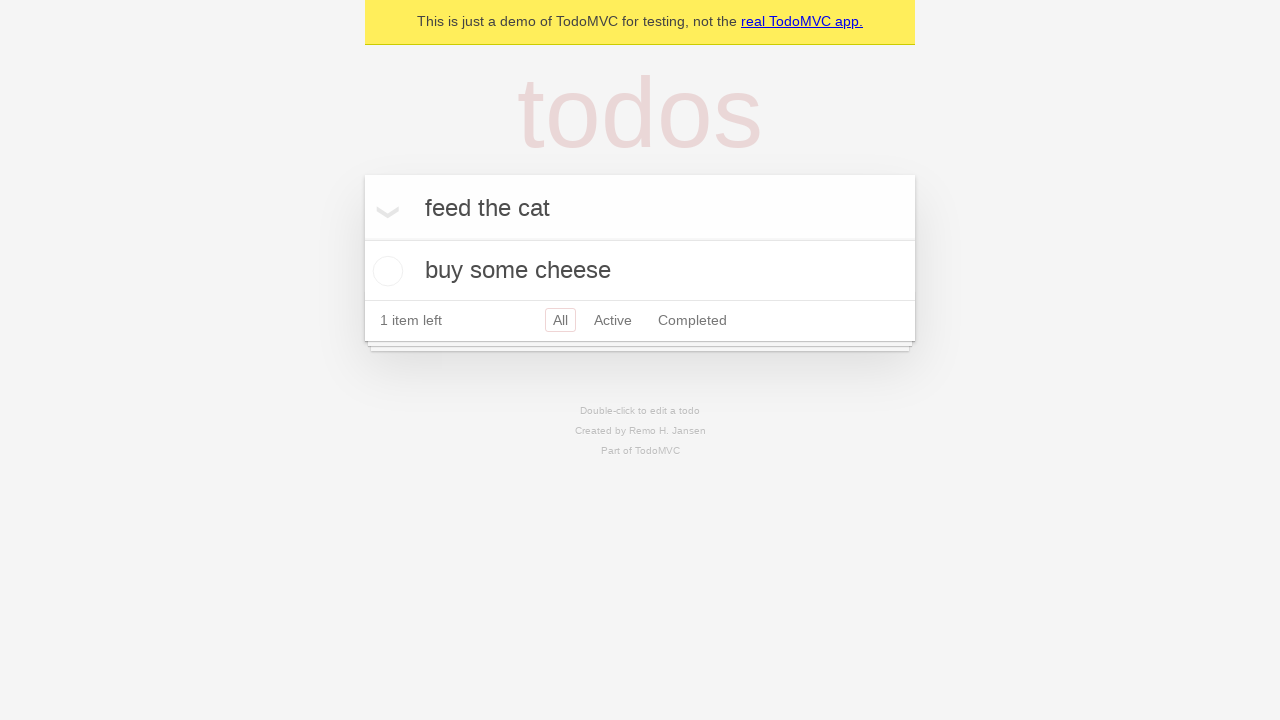

Pressed Enter to create todo item 'feed the cat' on internal:attr=[placeholder="What needs to be done?"i]
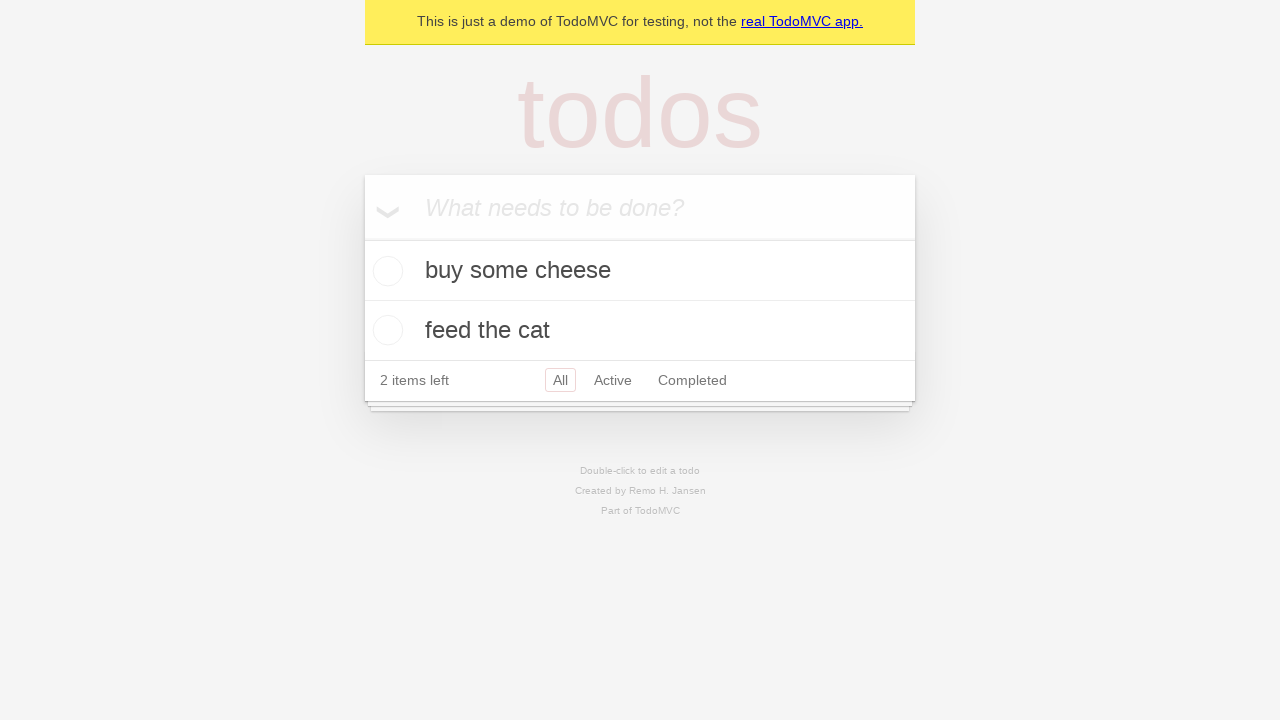

Filled todo input with 'book a doctors appointment' on internal:attr=[placeholder="What needs to be done?"i]
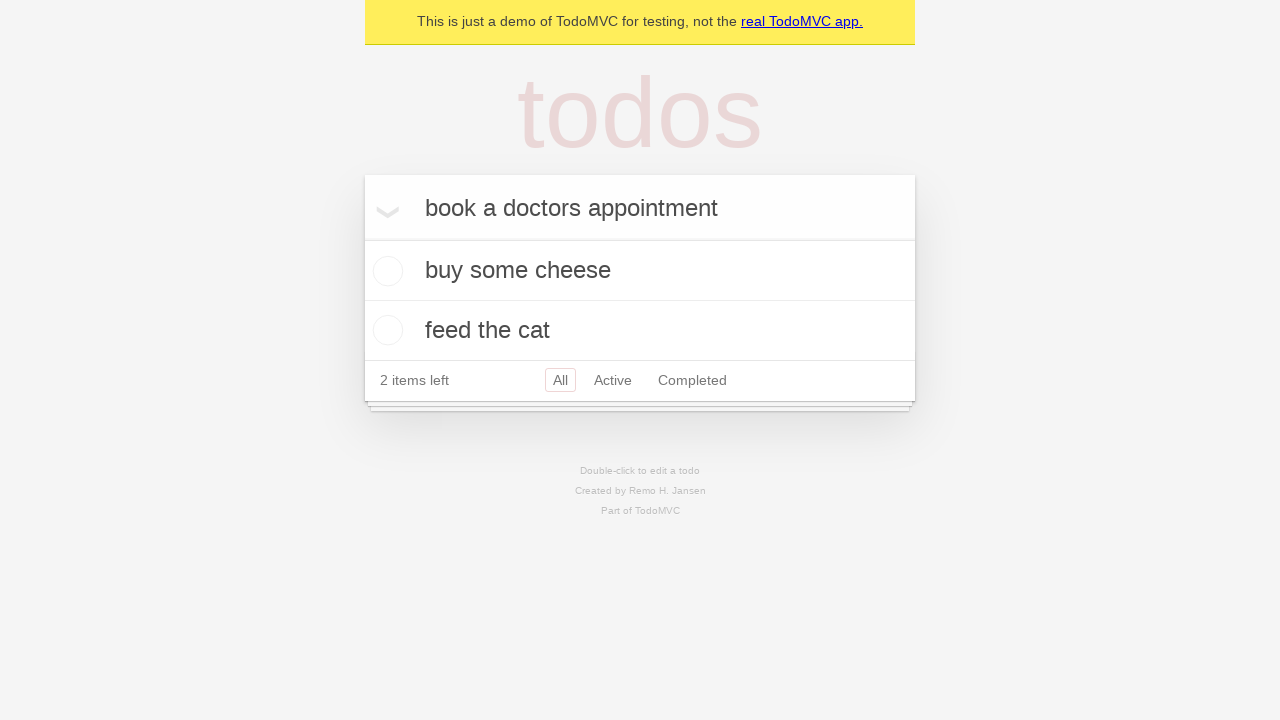

Pressed Enter to create todo item 'book a doctors appointment' on internal:attr=[placeholder="What needs to be done?"i]
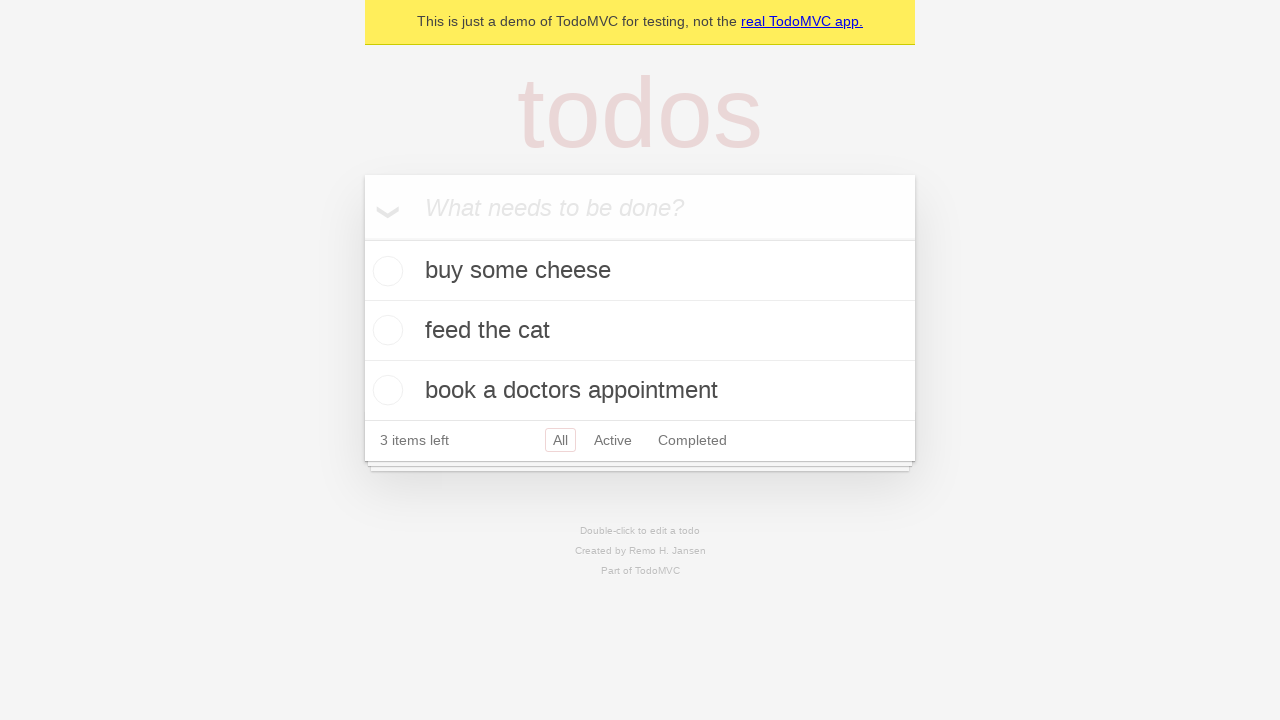

Waited for all 3 todo items to be created
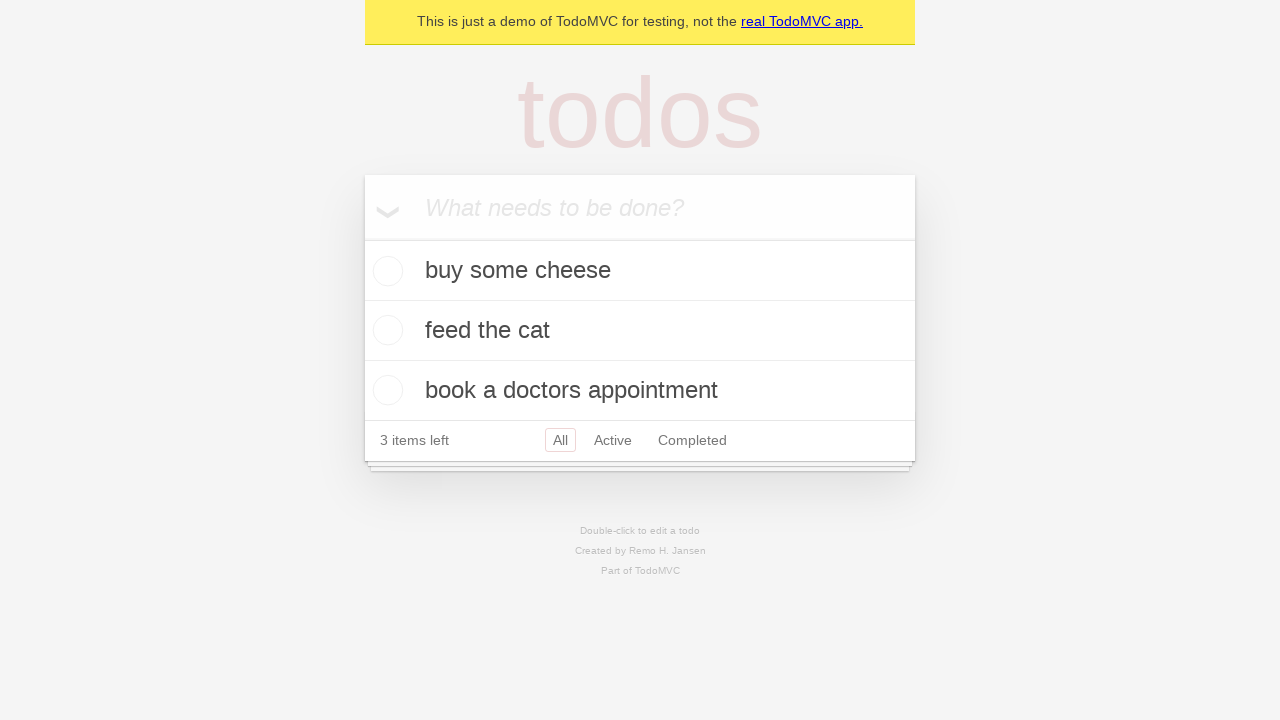

Double-clicked second todo item to enter edit mode at (640, 331) on internal:testid=[data-testid="todo-item"s] >> nth=1
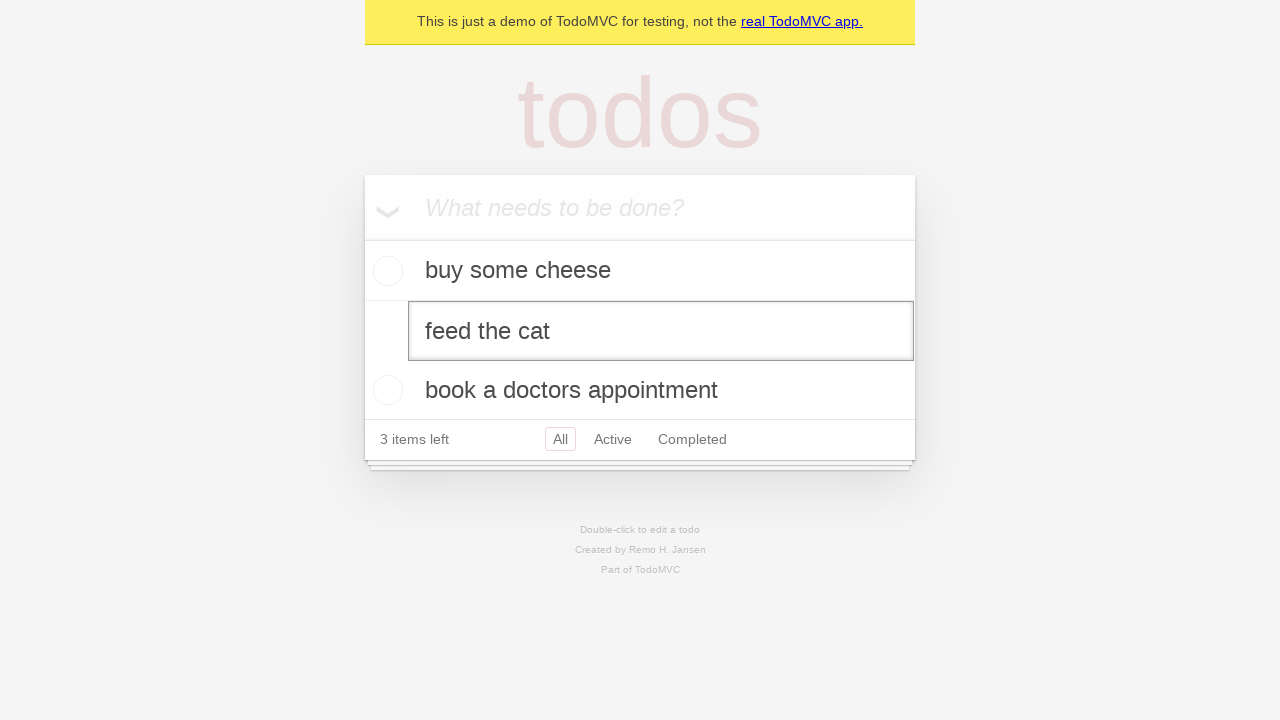

Cleared the edit text box to empty string on internal:testid=[data-testid="todo-item"s] >> nth=1 >> internal:role=textbox[nam
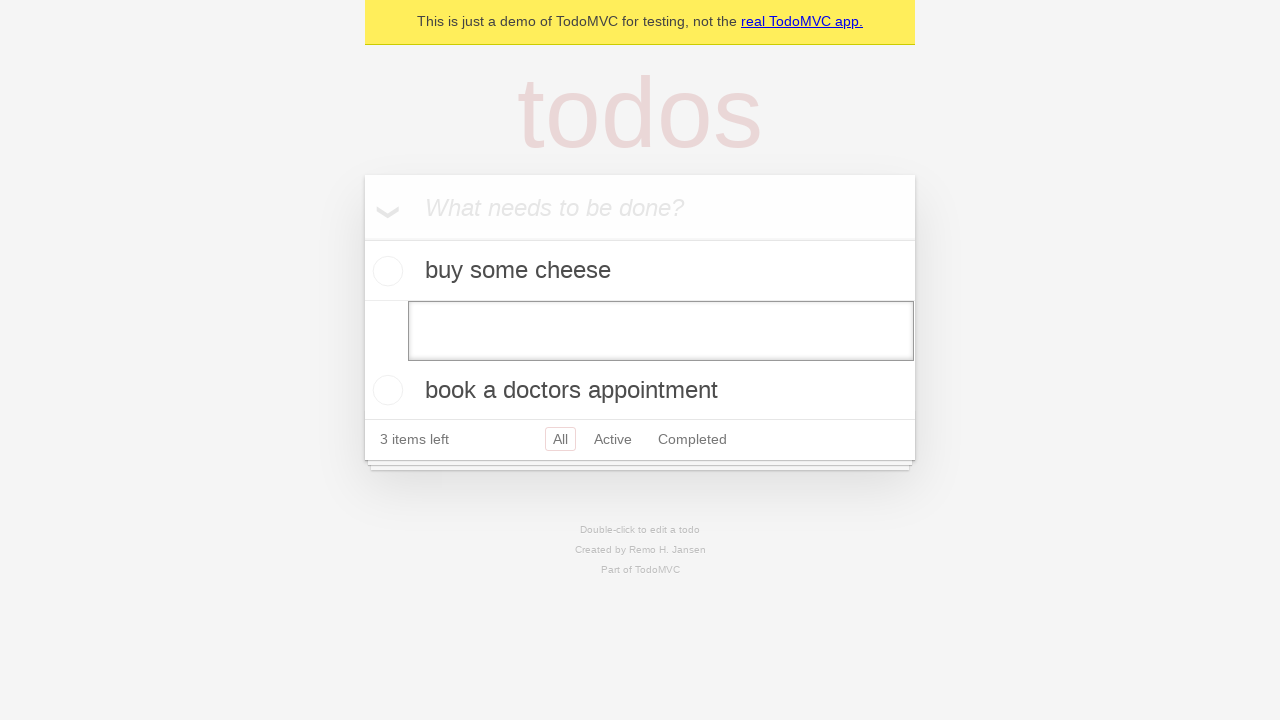

Pressed Enter to confirm deletion of todo item with empty text on internal:testid=[data-testid="todo-item"s] >> nth=1 >> internal:role=textbox[nam
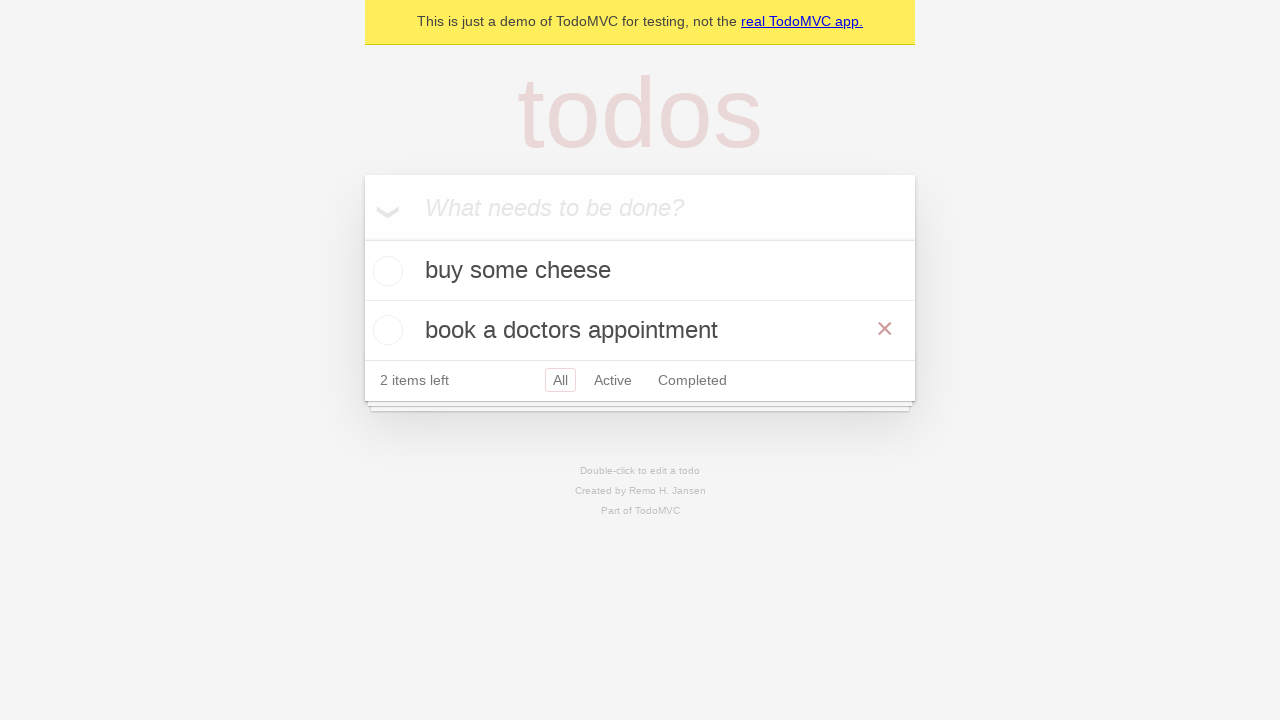

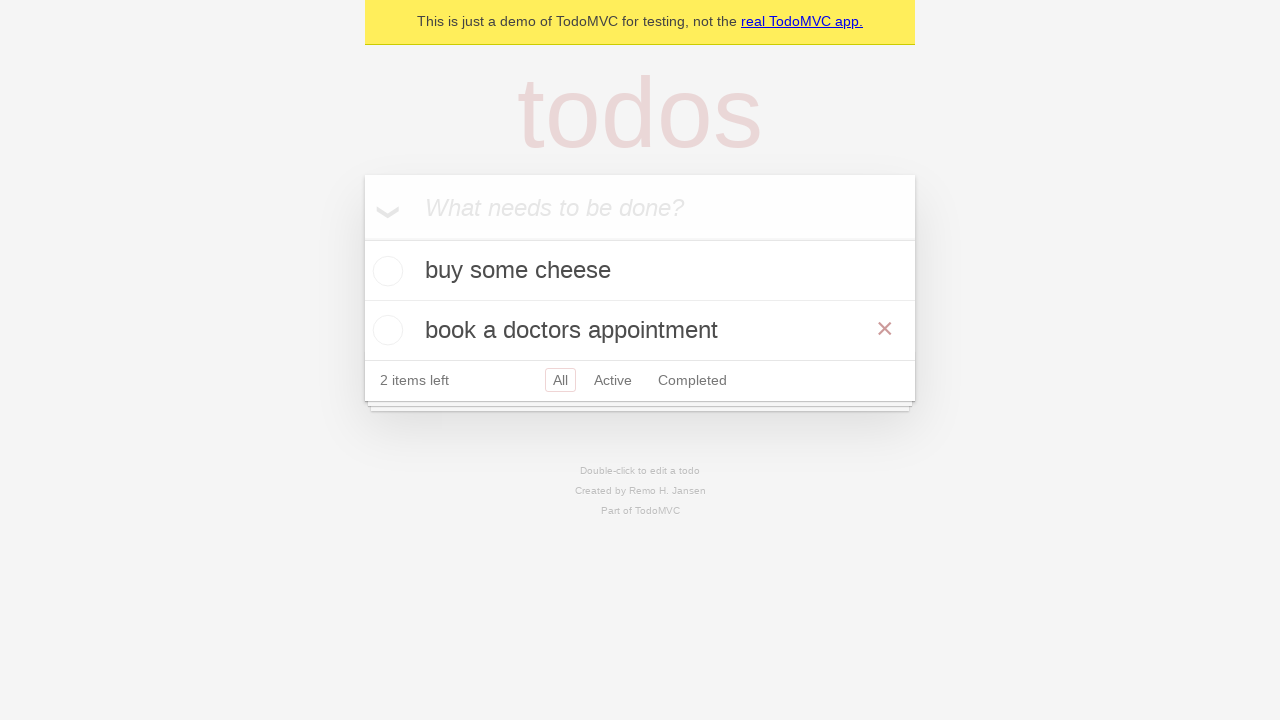